Verifies that the company branding logo is displayed on the login page

Starting URL: https://opensource-demo.orangehrmlive.com/web/index.php/auth/login

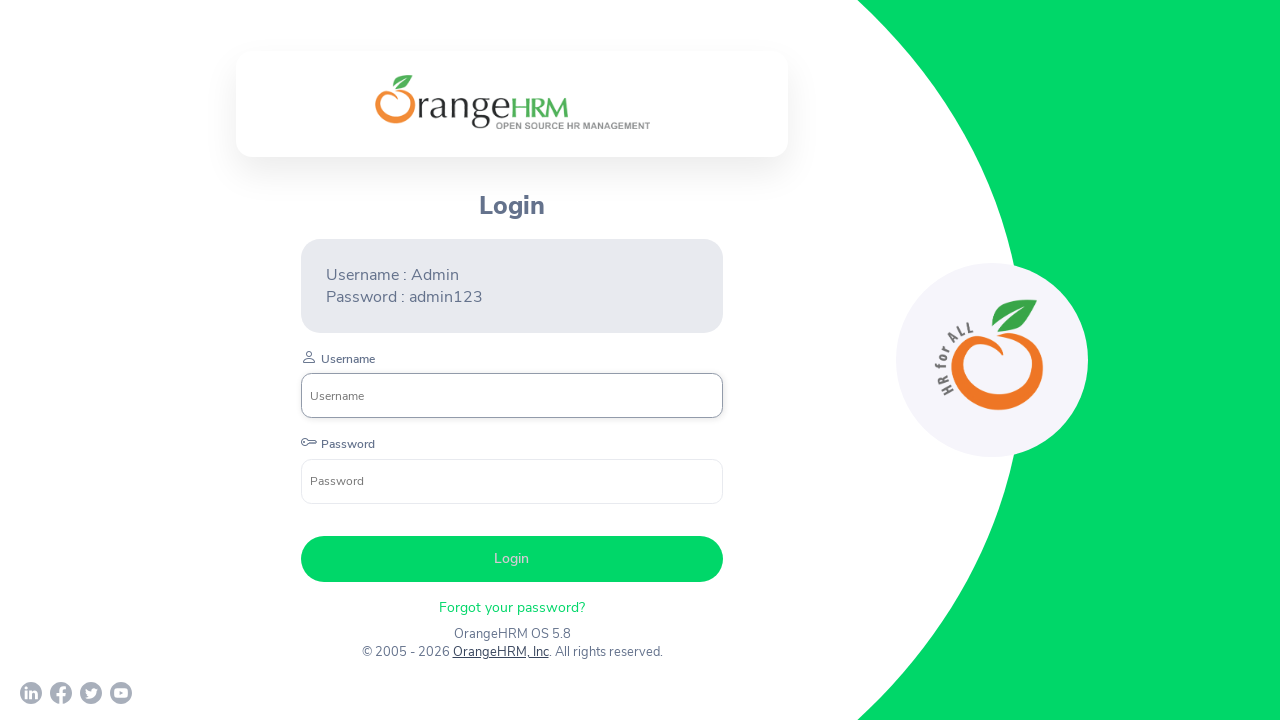

Waited for company branding logo to be present on login page
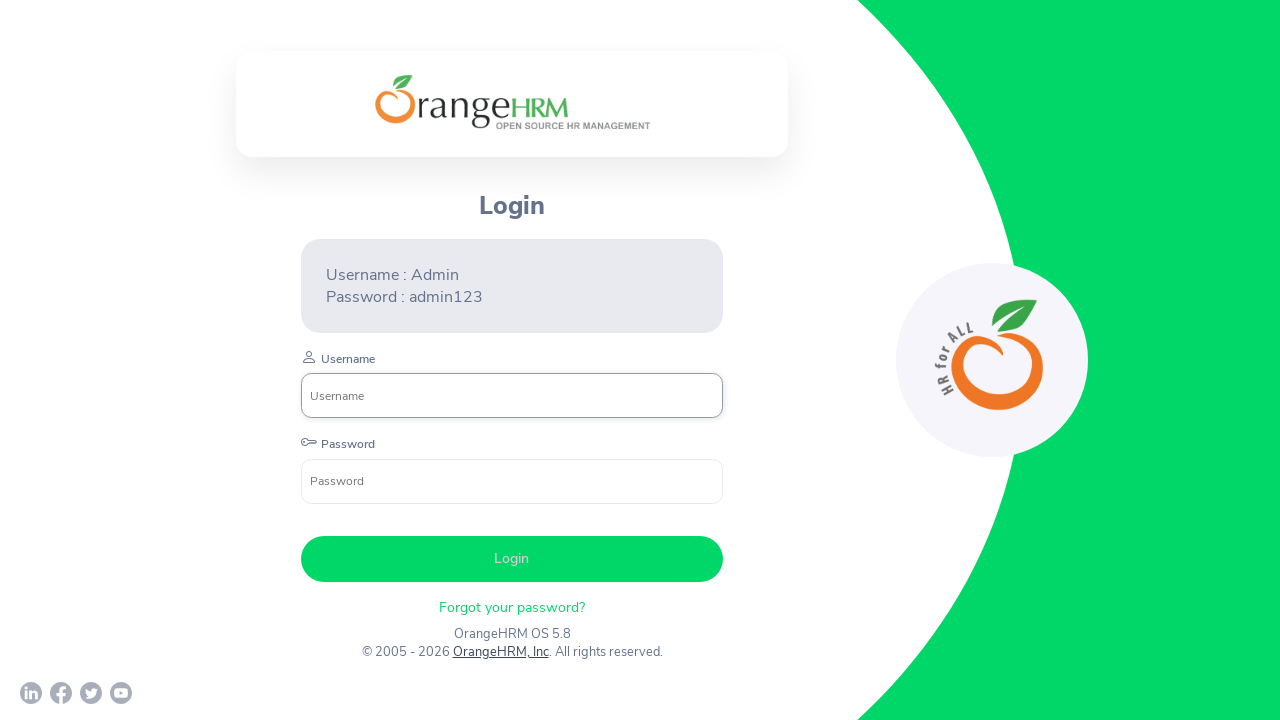

Verified company branding logo is visible
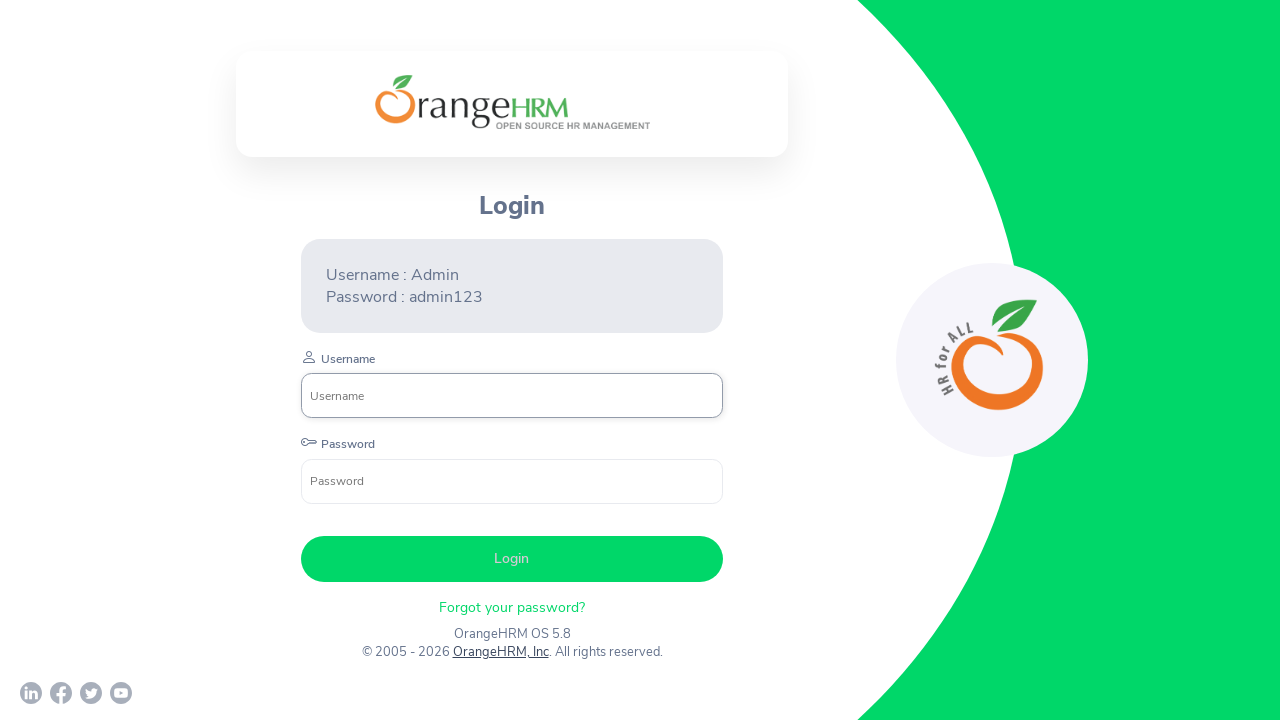

Printed logo visibility status
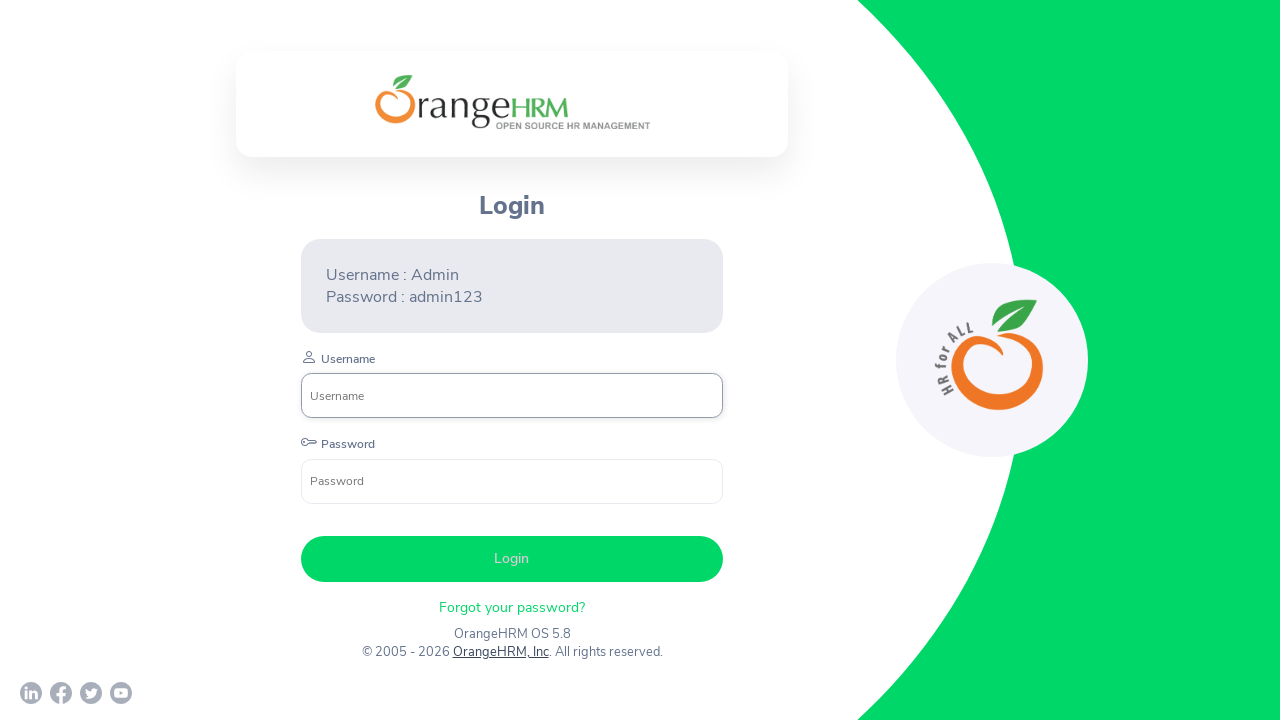

Test S completed - company branding logo is displayed on login page
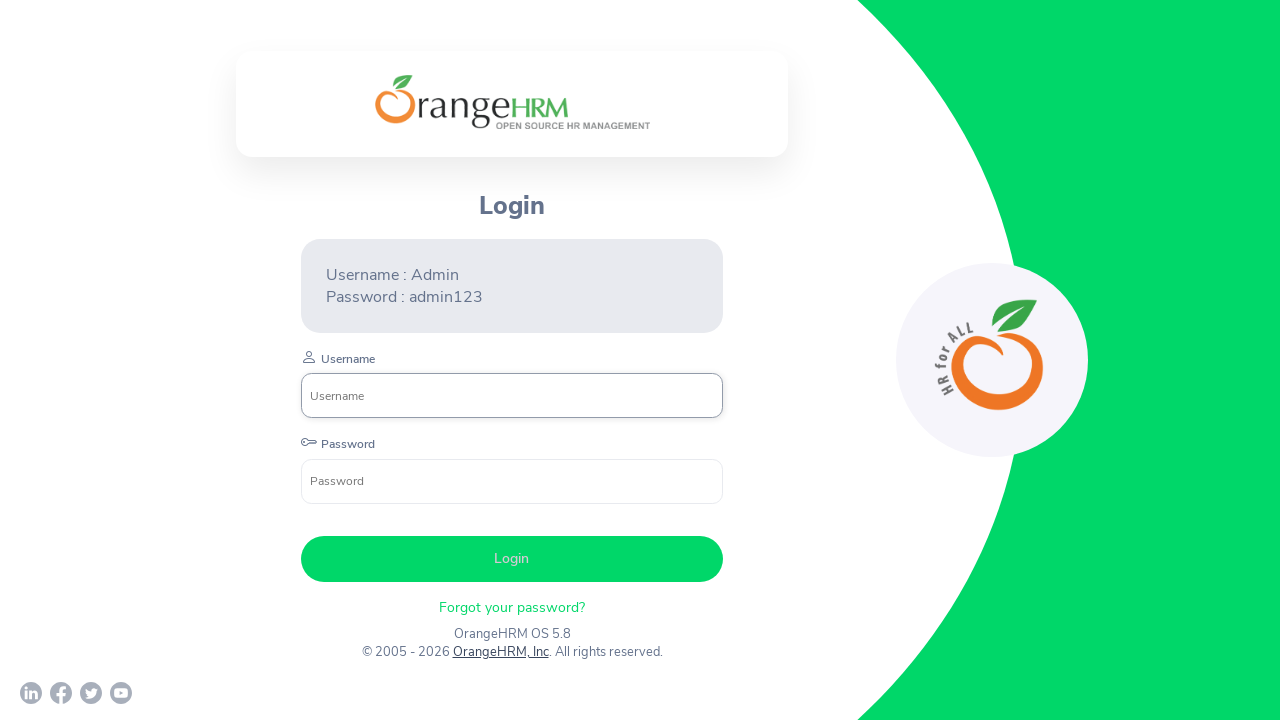

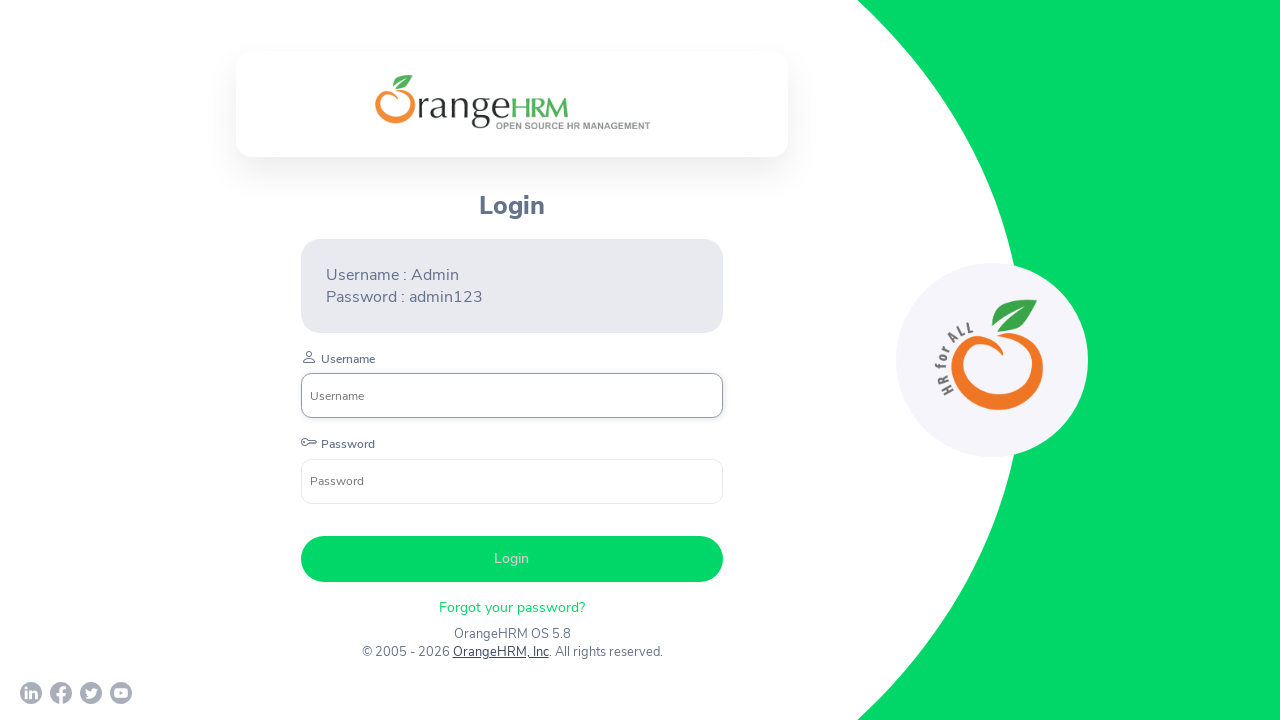